Tests navigation from the inputs page to the Home page by clicking the Home link and verifying the page title

Starting URL: https://practice.cydeo.com/inputs

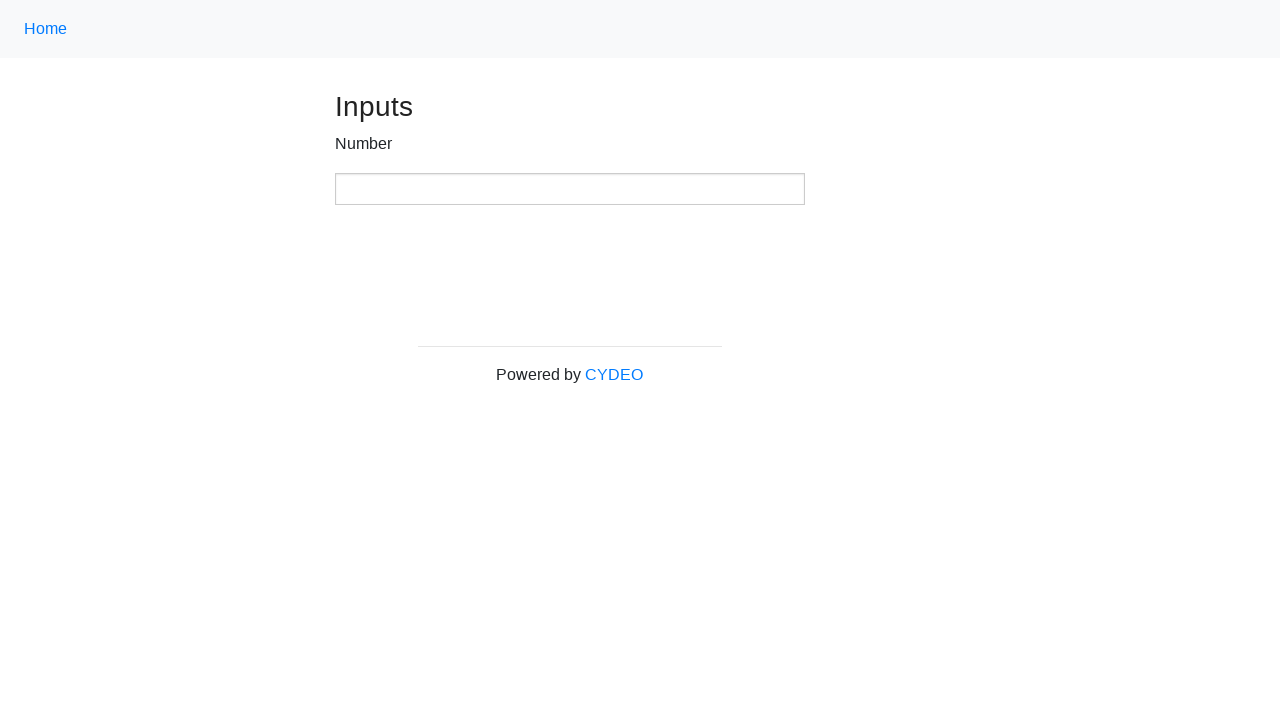

Clicked Home link using class locator at (46, 29) on .nav-link
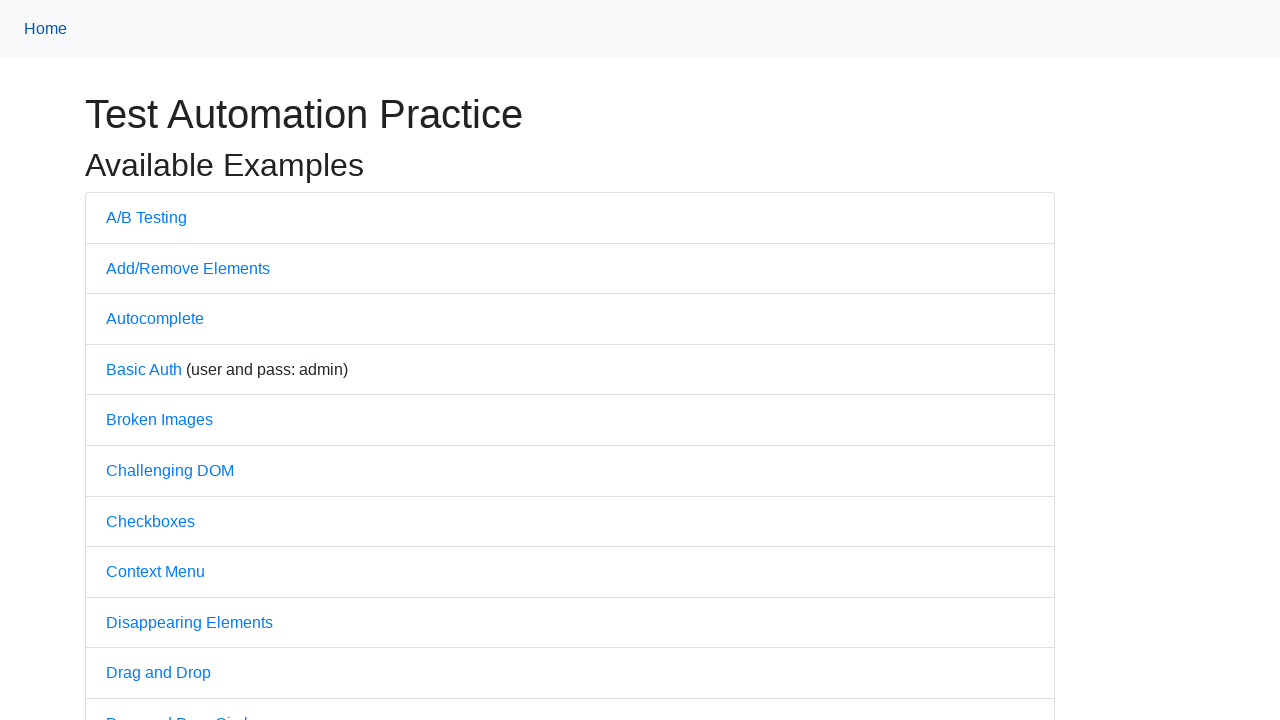

Verified page title is 'Practice'
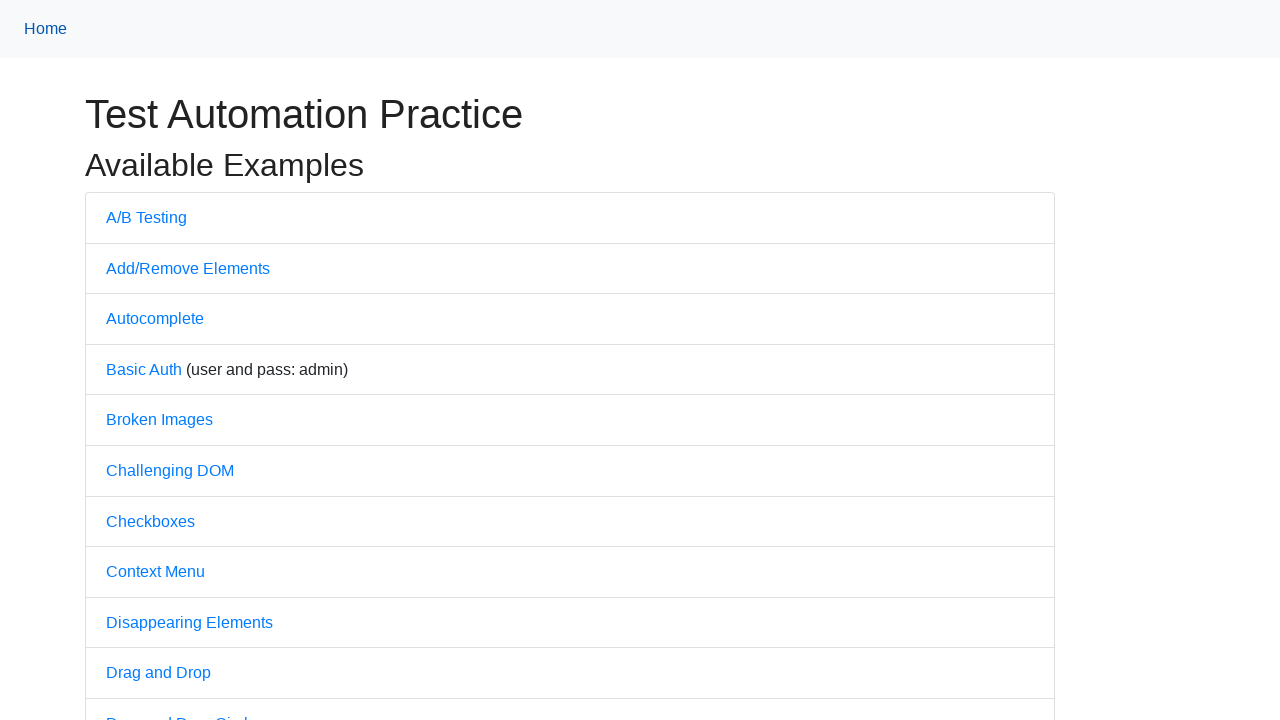

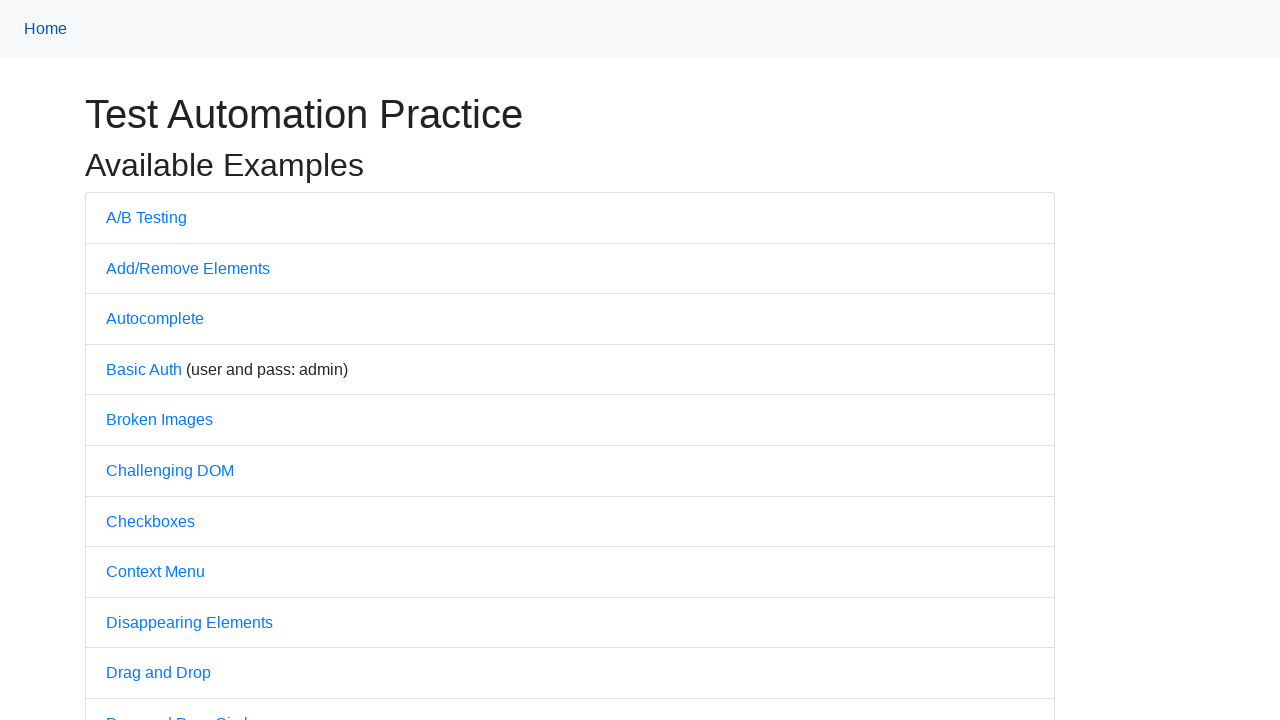